Tests an e-commerce flow by searching for products, adding a specific item to cart, and proceeding through checkout

Starting URL: https://rahulshettyacademy.com/seleniumPractise/#/

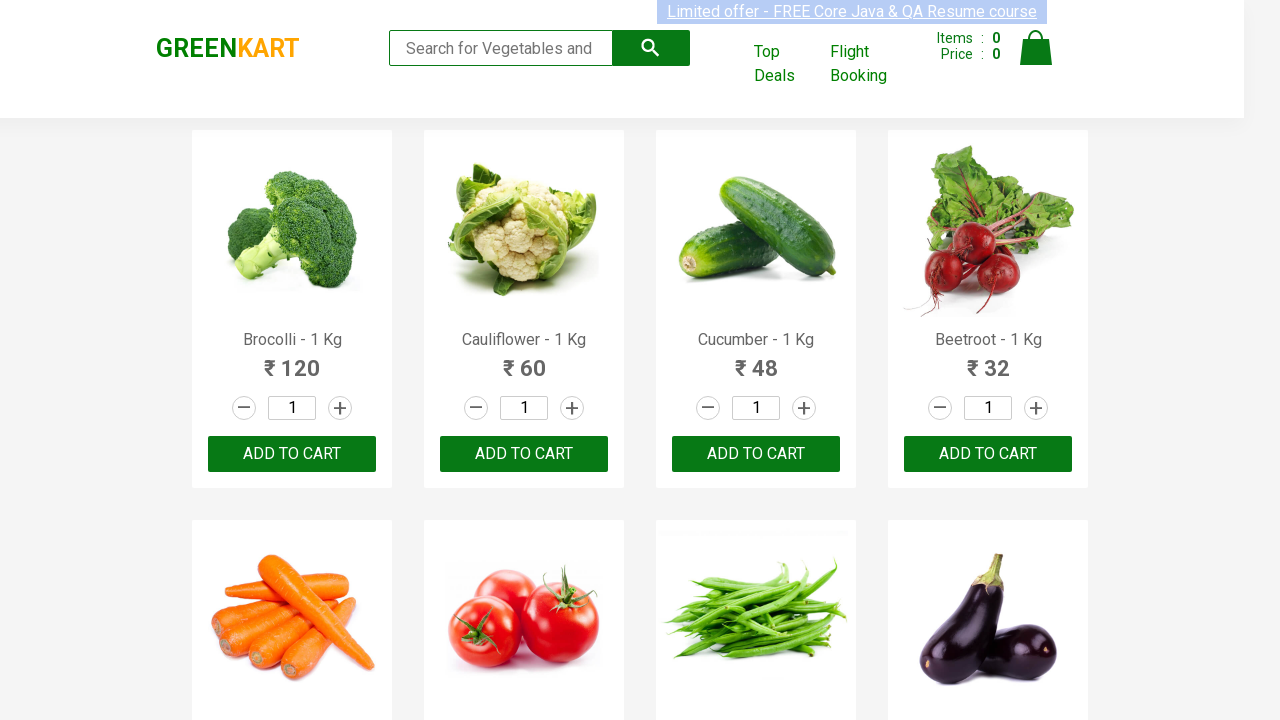

Filled search field with 'Ca' to search for products on .search-keyword
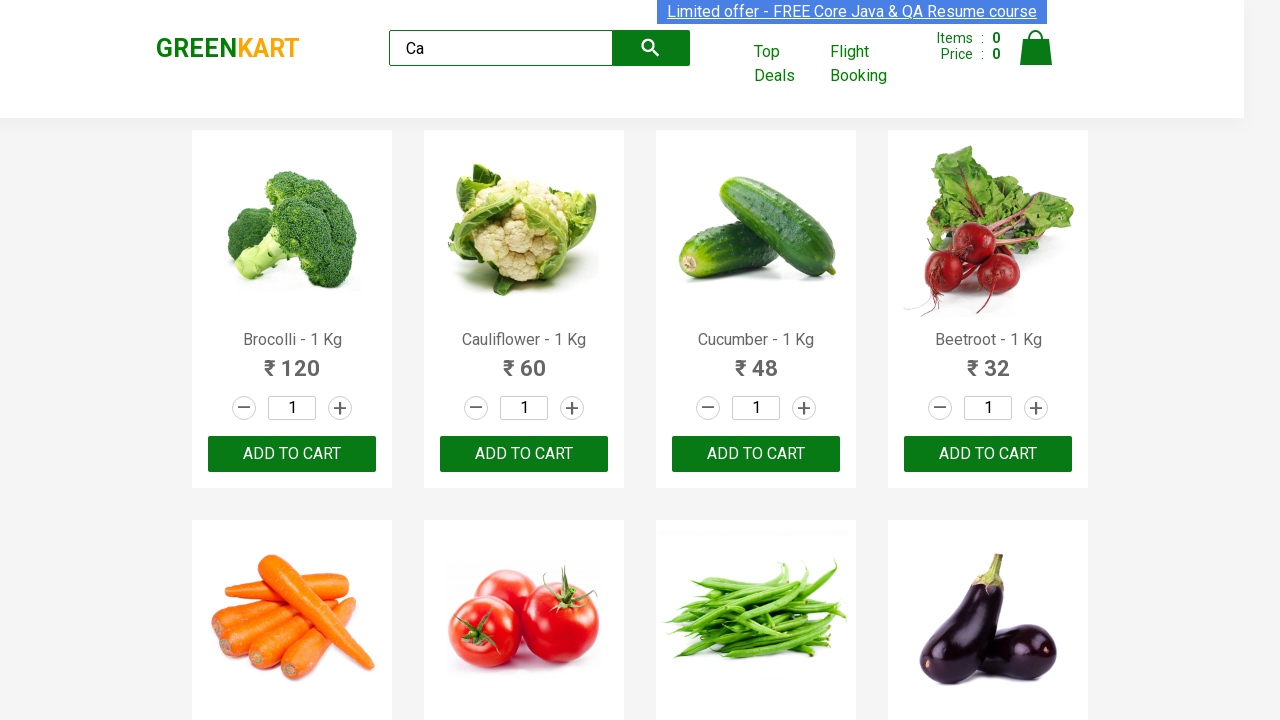

Waited 2 seconds for search results to load
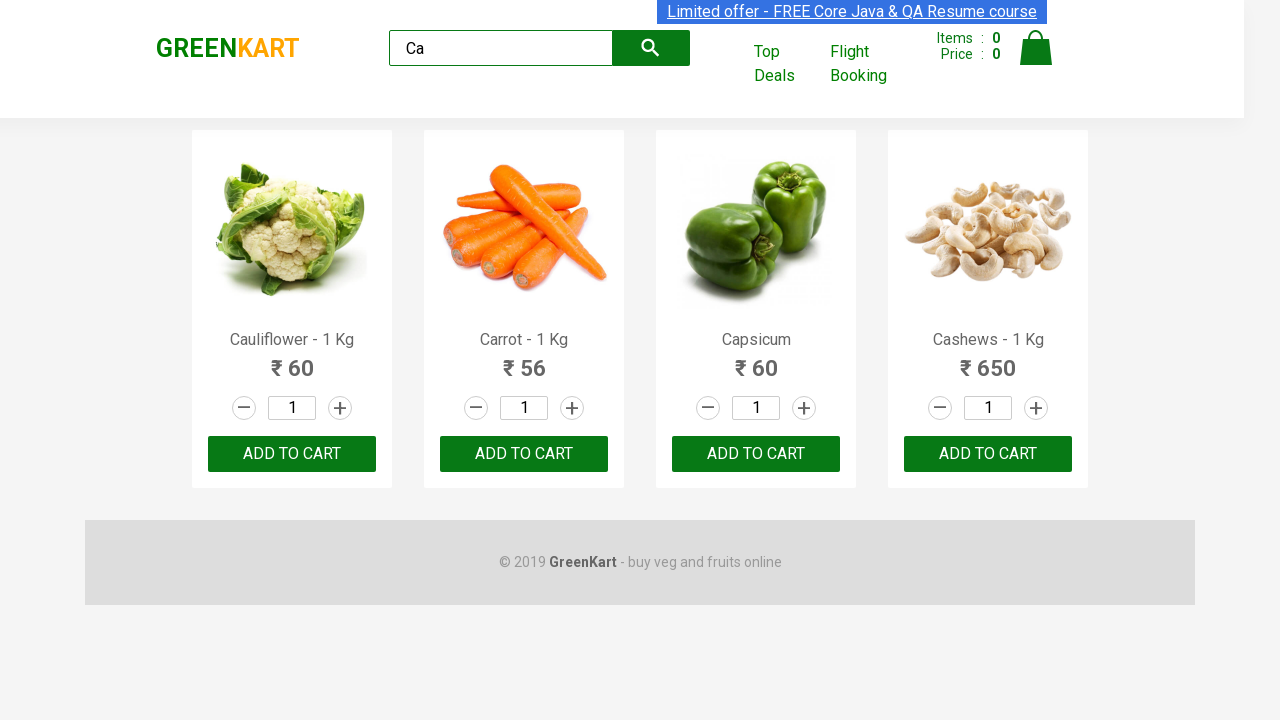

Located all products on the page
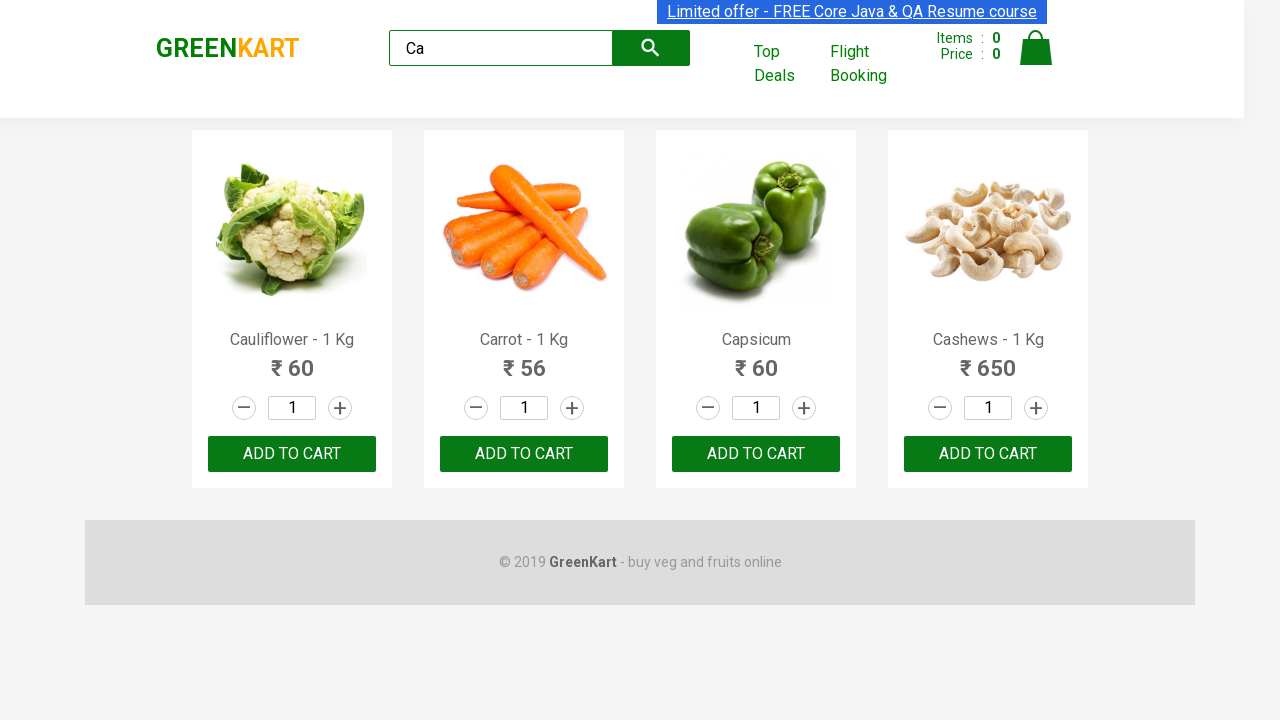

Found and clicked 'Cashews' product to add to cart at (988, 454) on .products .product >> nth=3 >> button
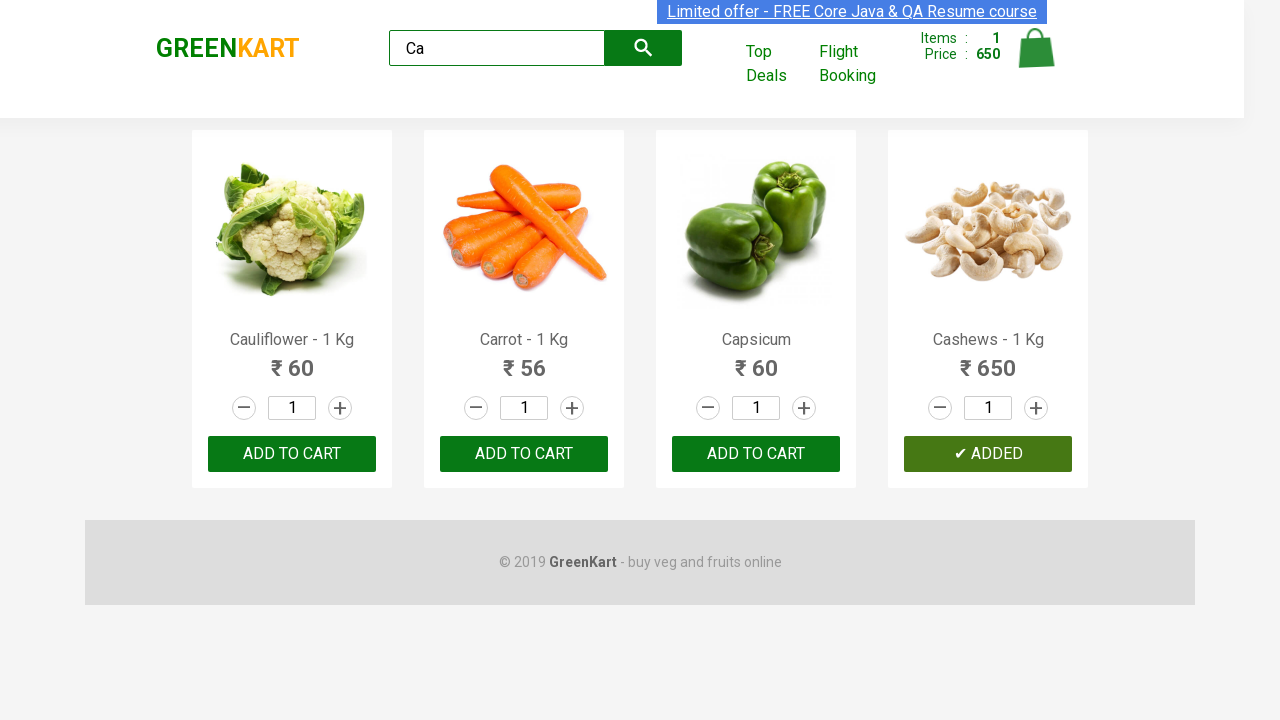

Clicked cart icon to view shopping cart at (1036, 48) on .cart-icon > img
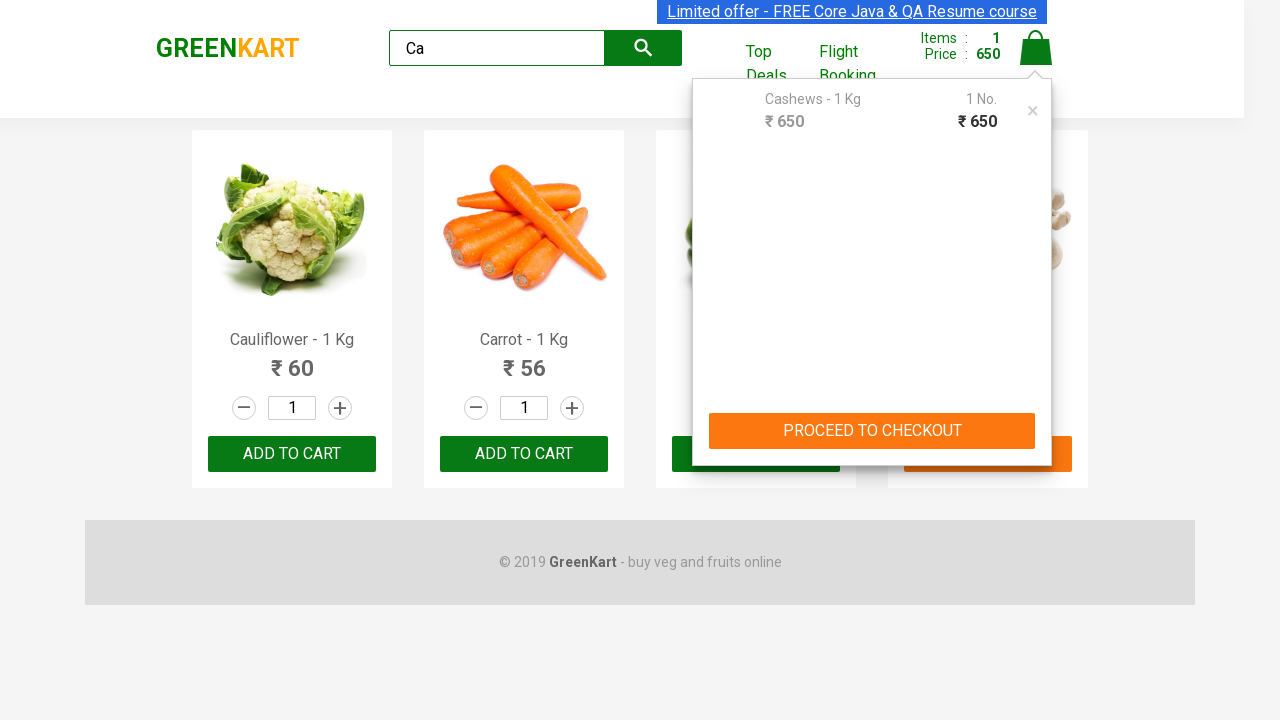

Clicked 'PROCEED TO CHECKOUT' button at (872, 431) on text=PROCEED TO CHECKOUT
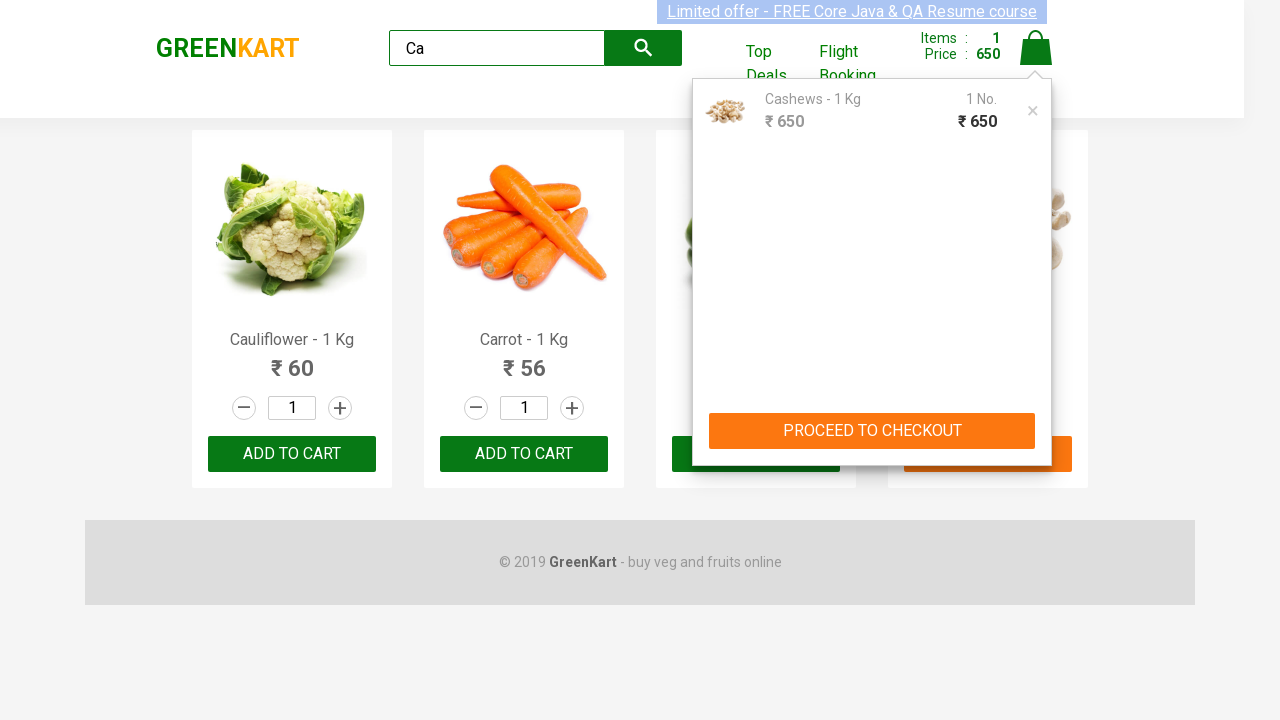

Clicked 'Place Order' button to complete purchase at (1036, 420) on text=Place Order
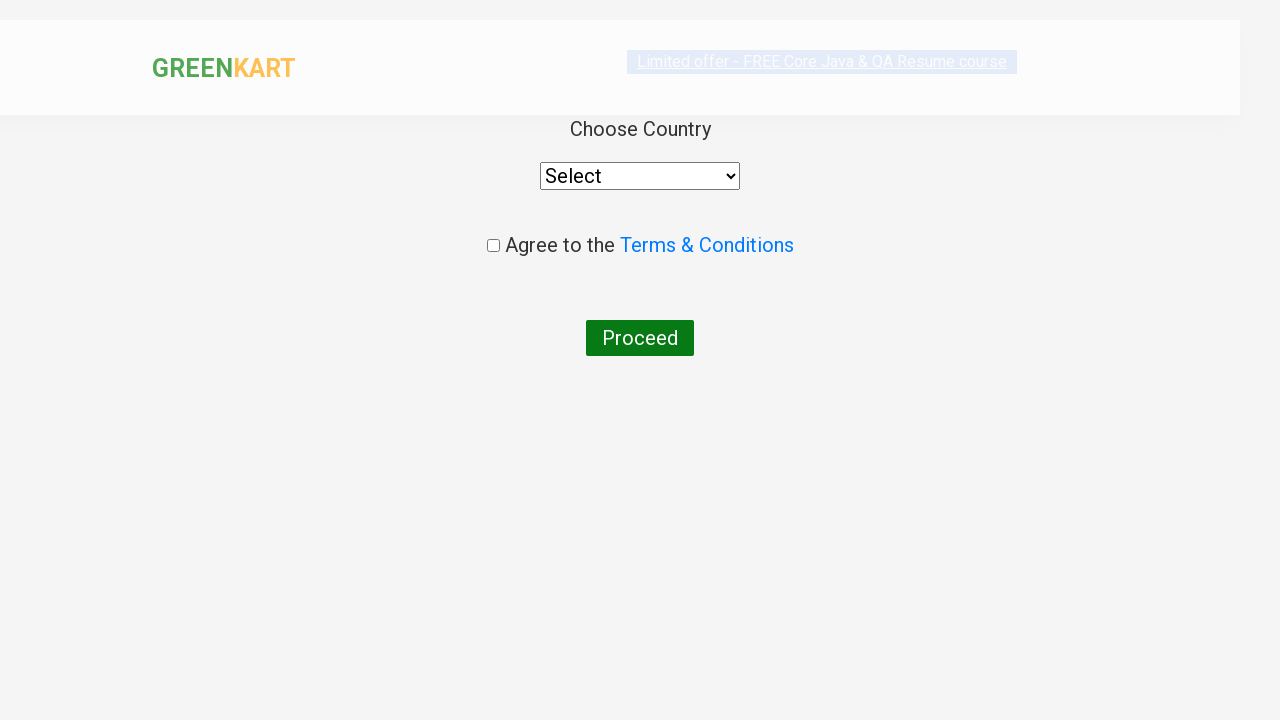

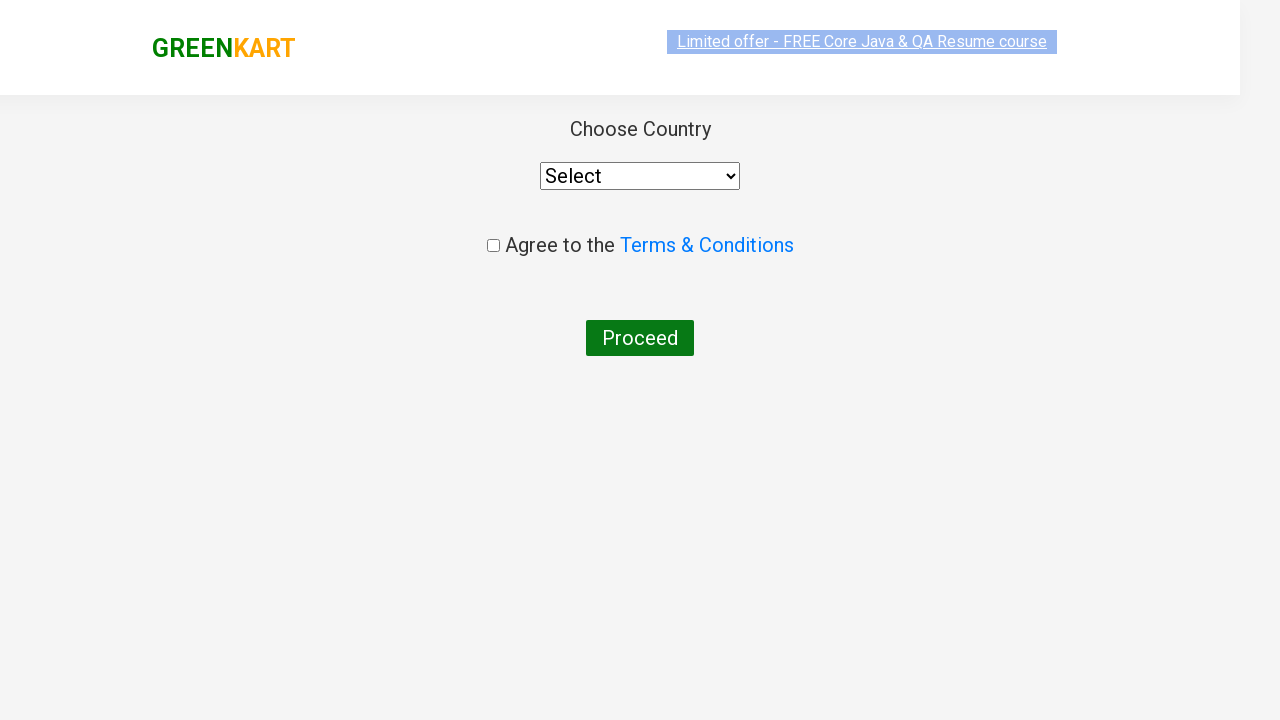